Tests the SC2 Planner interface by hovering over a menu element to reveal options and clicking the copy button to copy the build order.

Starting URL: https://burnysc2.github.io/sc2-planner/?&race=terran&bo=002eJy9UssKwjAQ/Jc992Cy1tT+ingobZAgtCUmiIj/7q0R7I5tkF4zzOw8cnqS66jelwWFx2ippvvgr9bTq/iFqOOE3IKPbYjeLqDpHaBBkCesaYMb+iXHtqEoFAmBOb0DJC0SexfSUqyBB7yjIKkNIBmpQtyFcCqnCUb2IAjbYFhVJbSfXMbx4pvuQ4/nKVwhhwdRT7IgWkN5xBXXXpFSrtXJSlGqeZL0/q9w21S7Np0y33/n/AYyNOO0

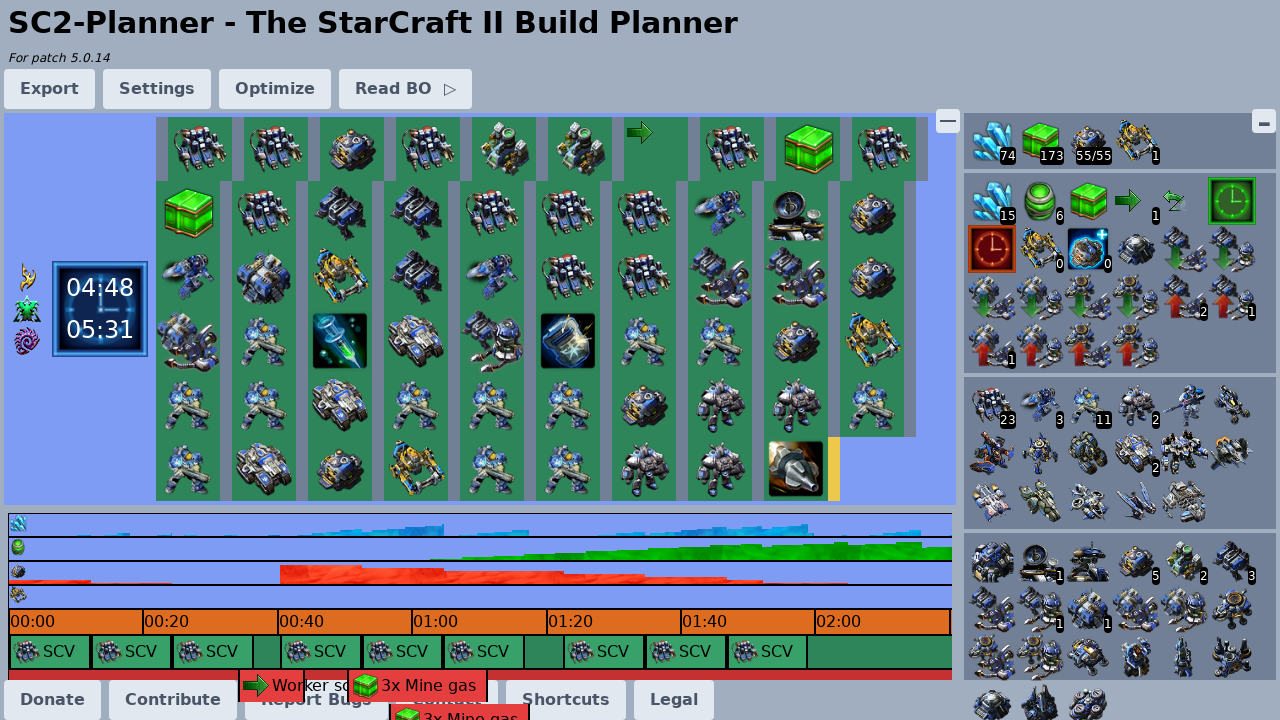

Hover menu element loaded
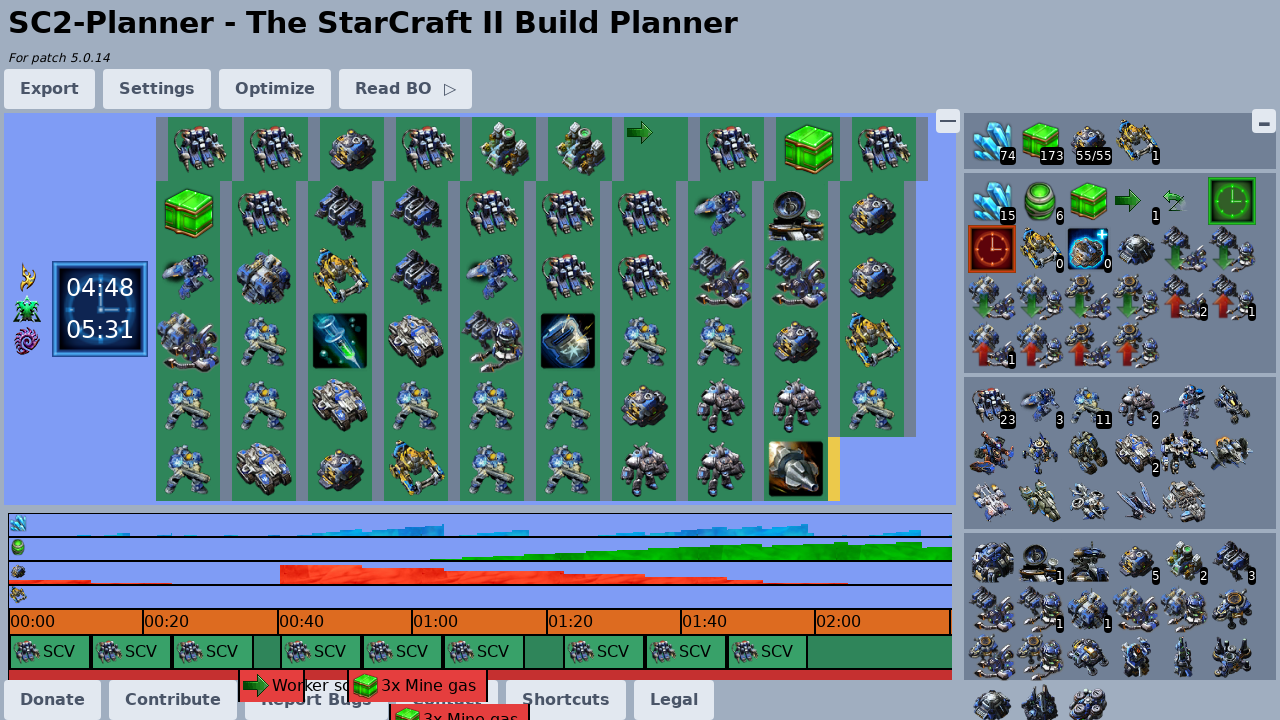

Hovered over menu to reveal dropdown options
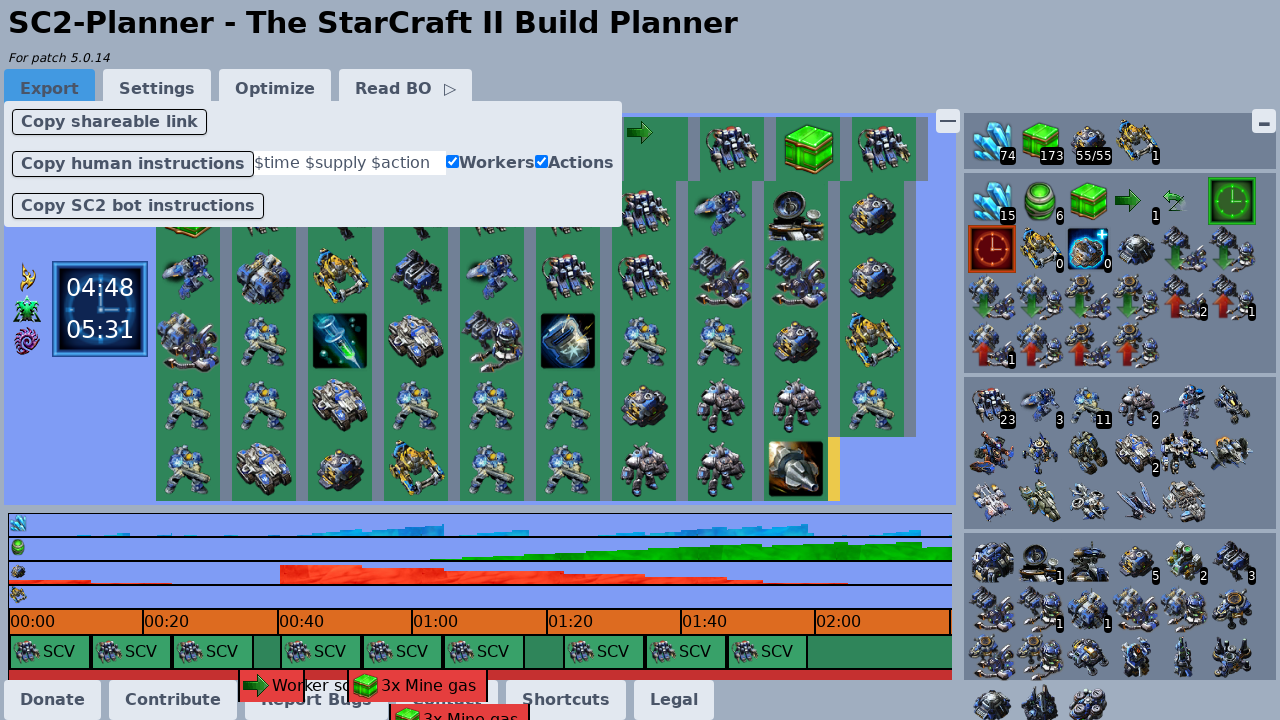

Copy button element loaded
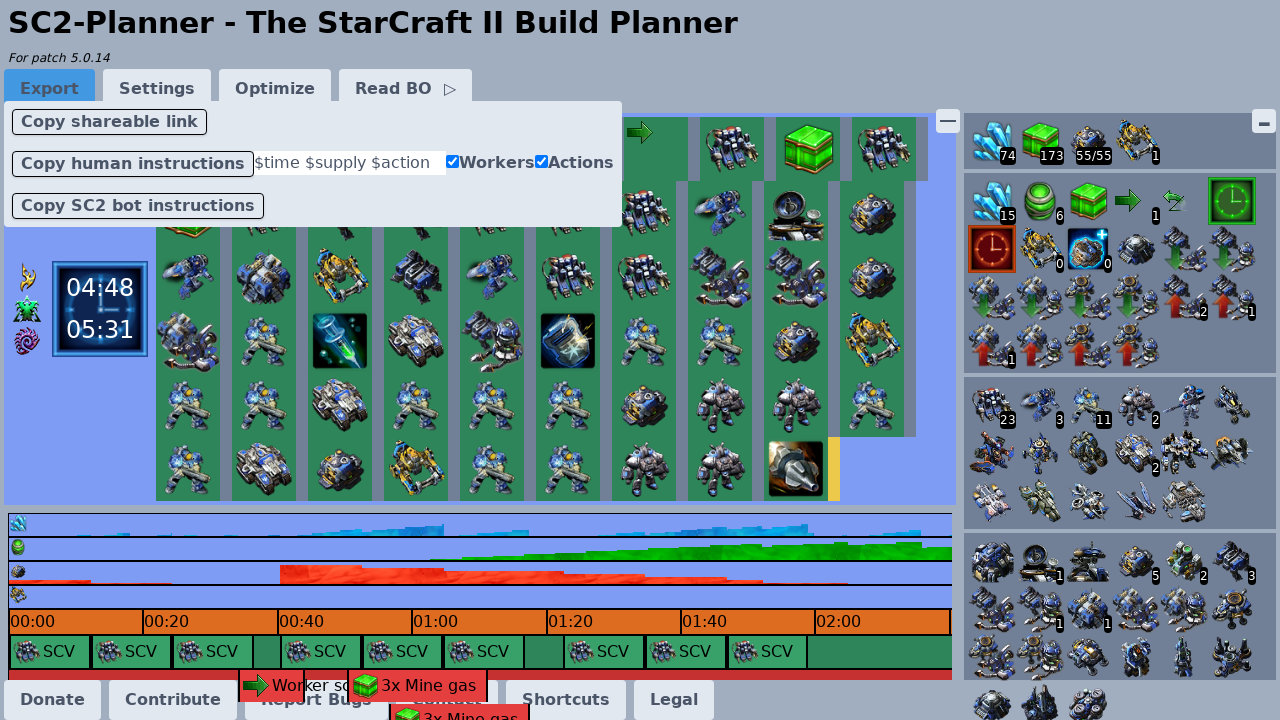

Clicked copy button to copy build order
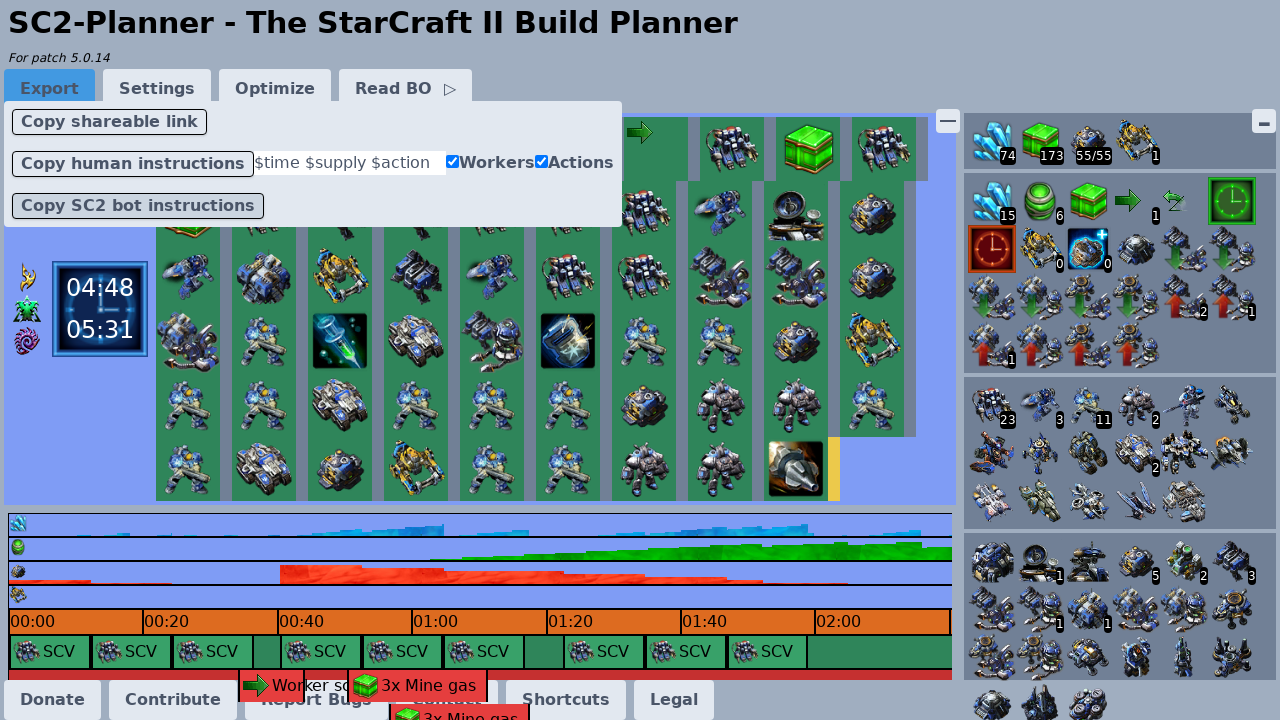

Waited for copy action to complete
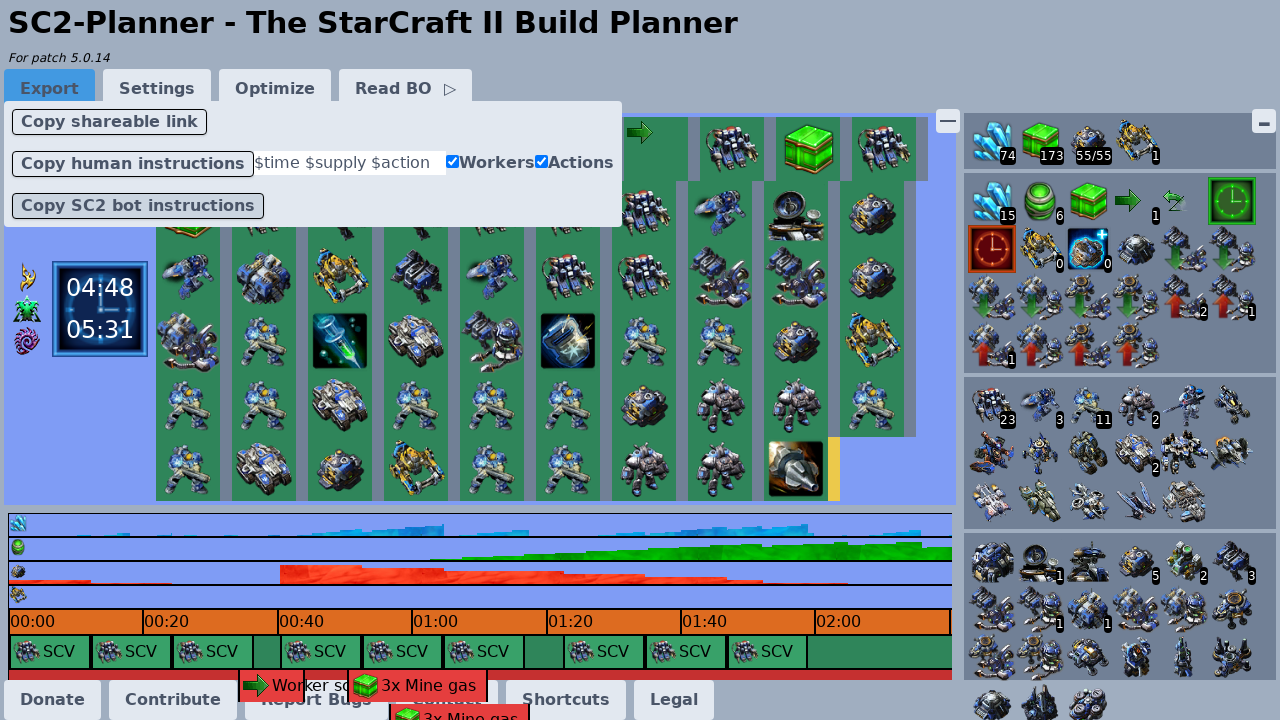

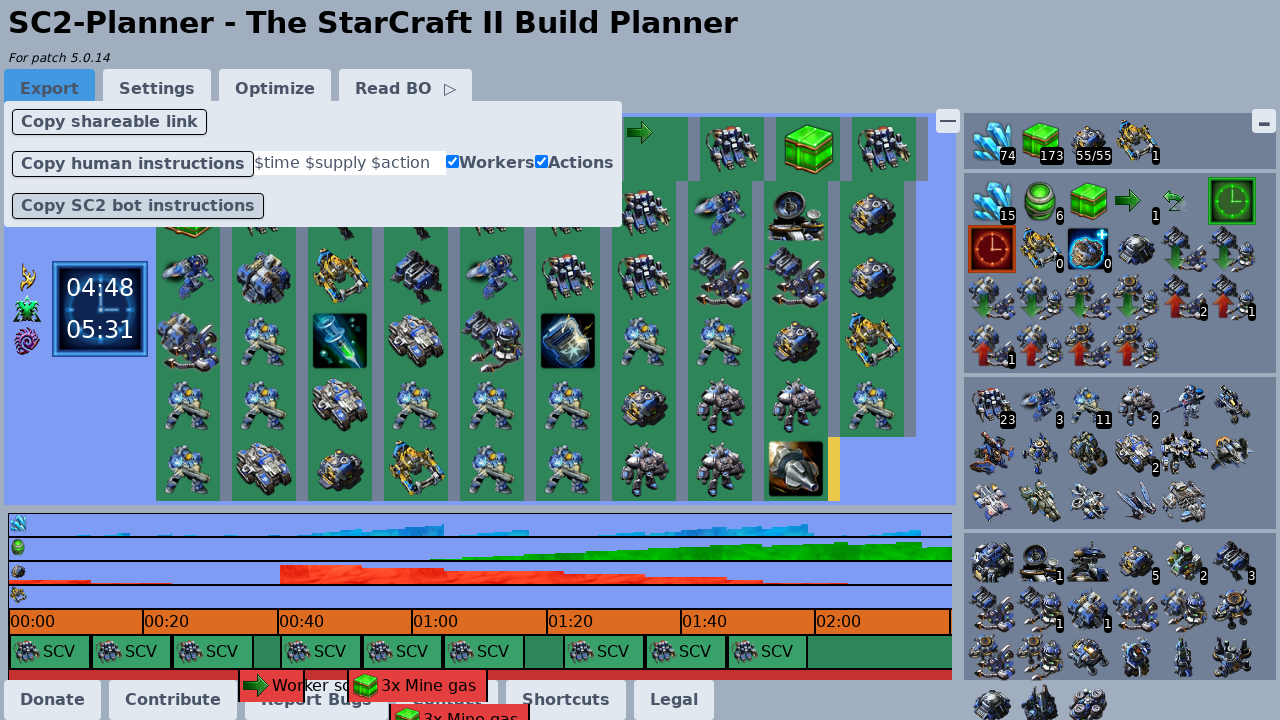